Tests a web form by entering text into a text box and clicking the submit button, then verifies the success message is displayed

Starting URL: https://www.selenium.dev/selenium/web/web-form.html

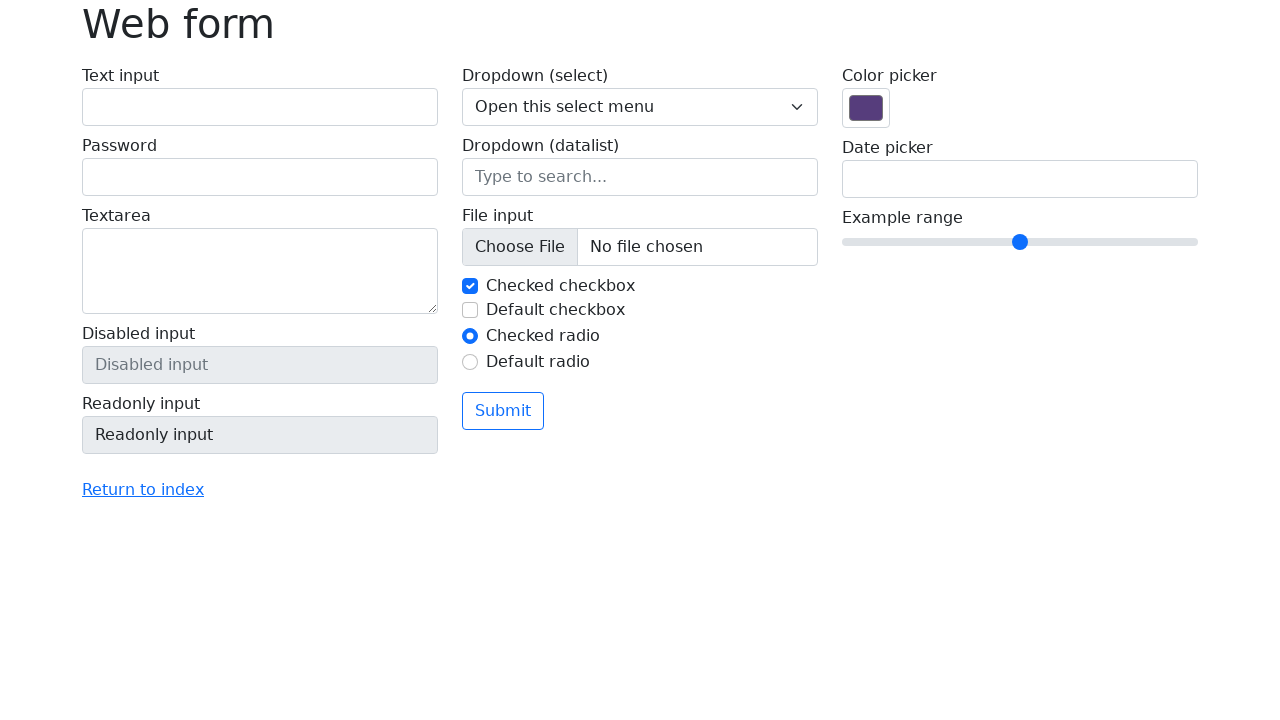

Verified page title is 'Web form'
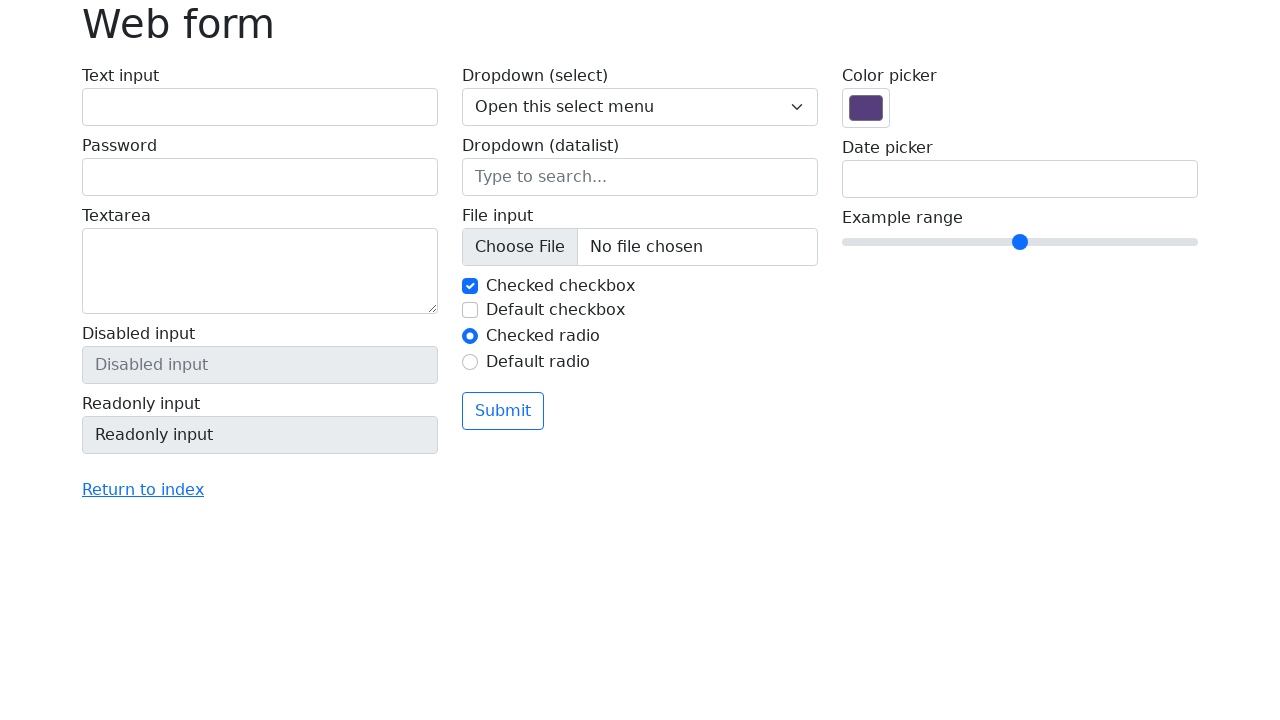

Filled text field with 'Selenium' on input[name='my-text']
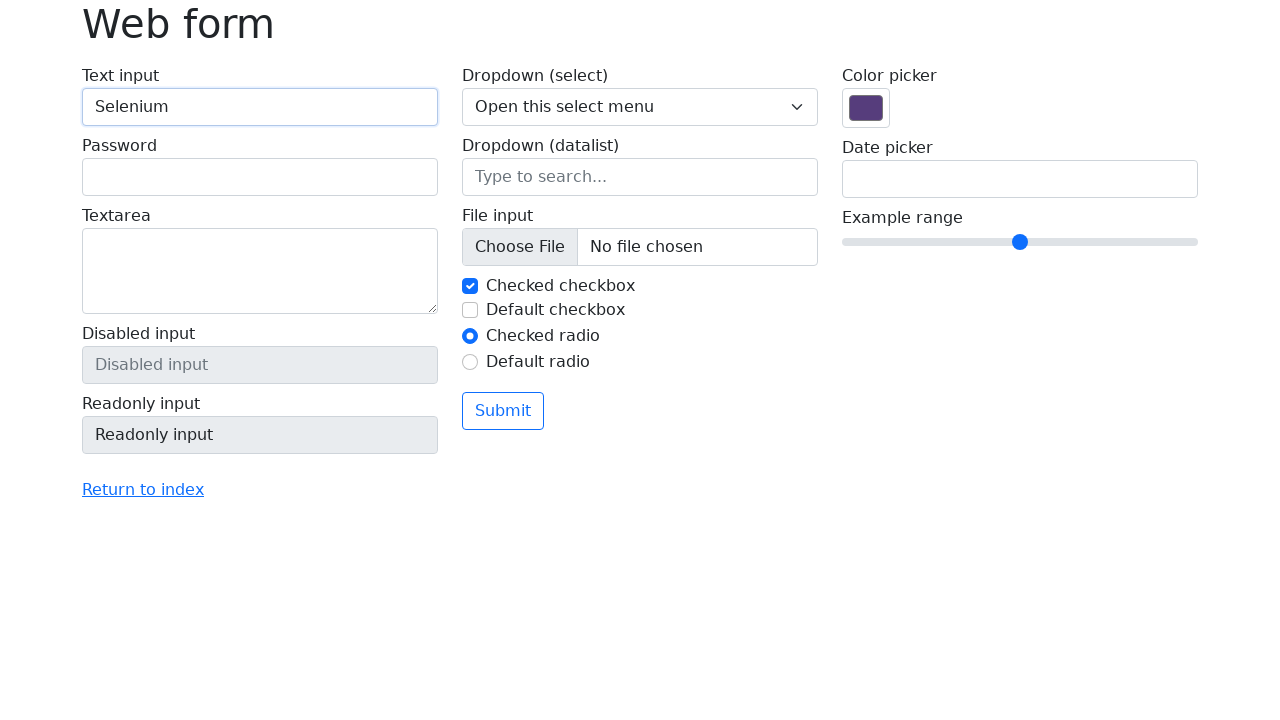

Clicked submit button at (503, 411) on button
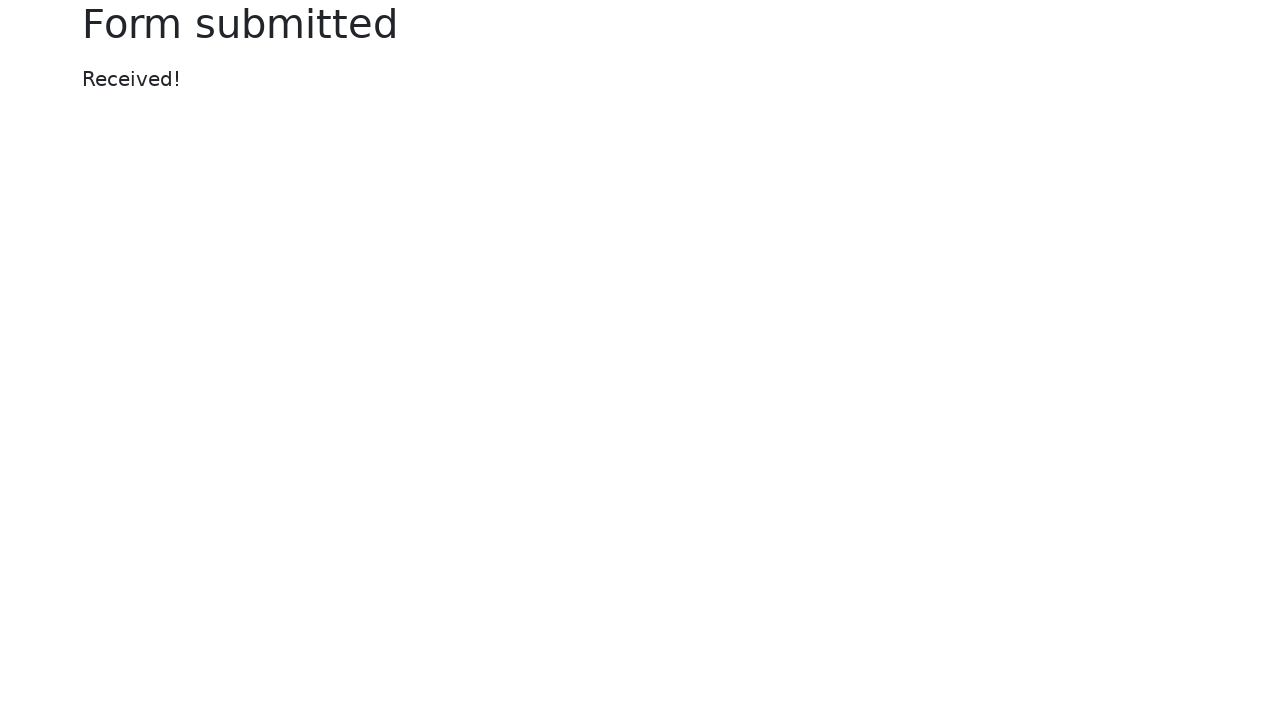

Success message element appeared
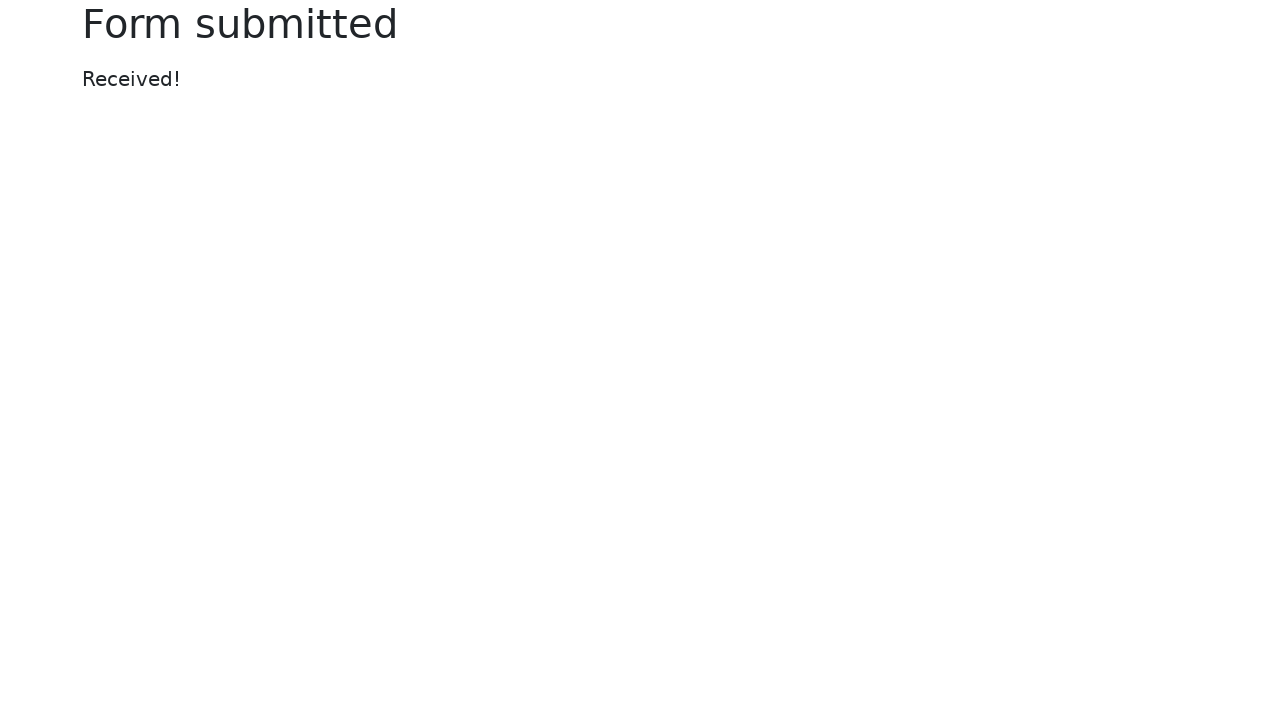

Verified success message displays 'Received!'
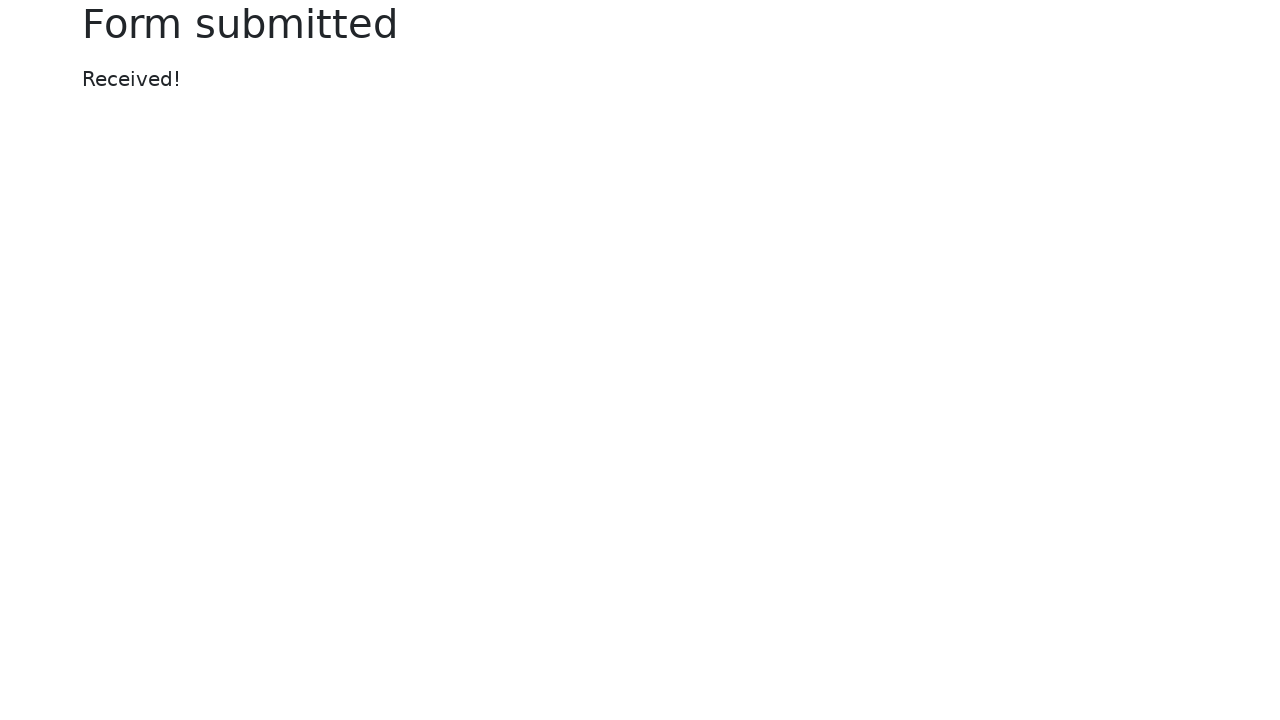

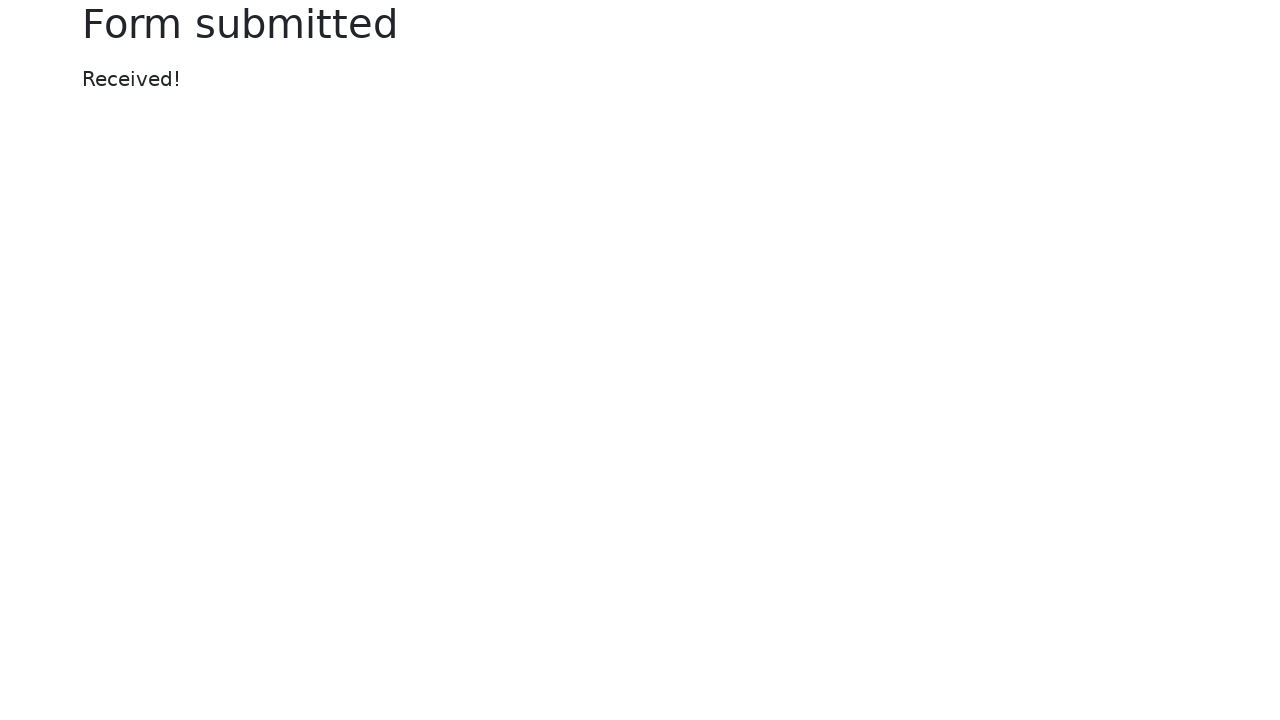